Tests text box form by filling in full name, email, current address, and permanent address fields, then submitting the form

Starting URL: https://demoqa.com/text-box

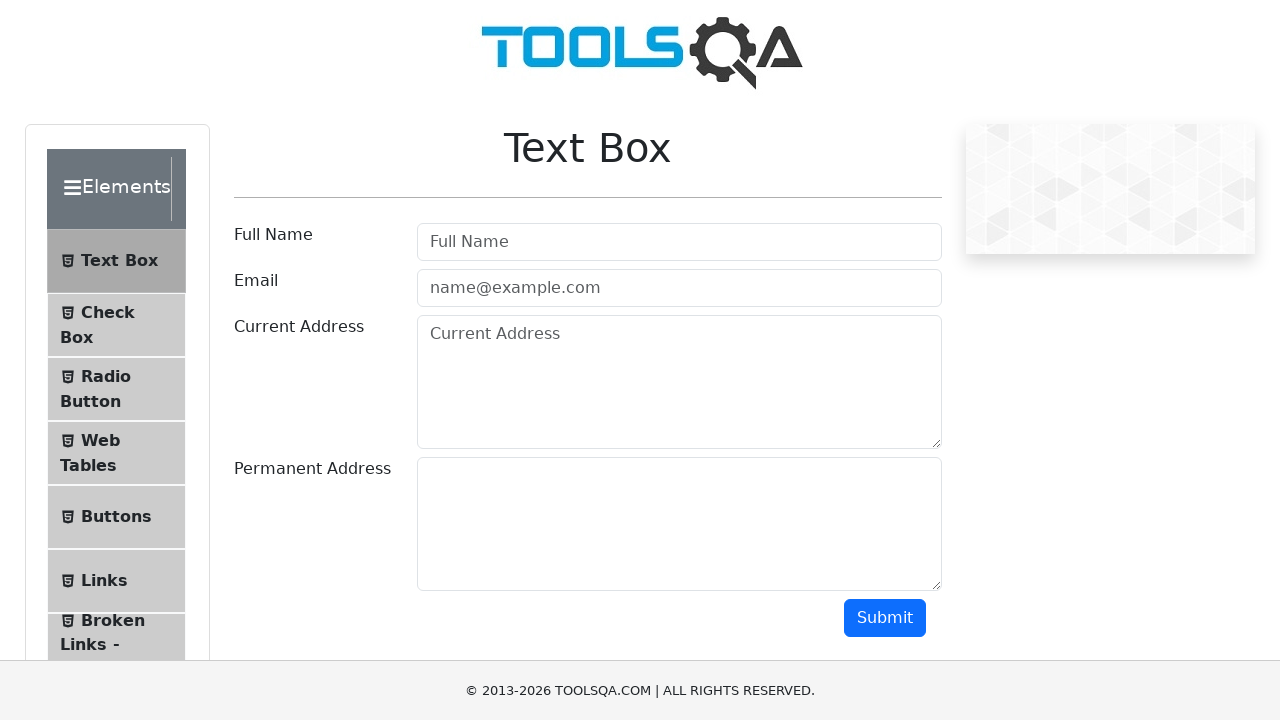

Filled Full Name field with 'Monkey' on input[placeholder='Full Name']
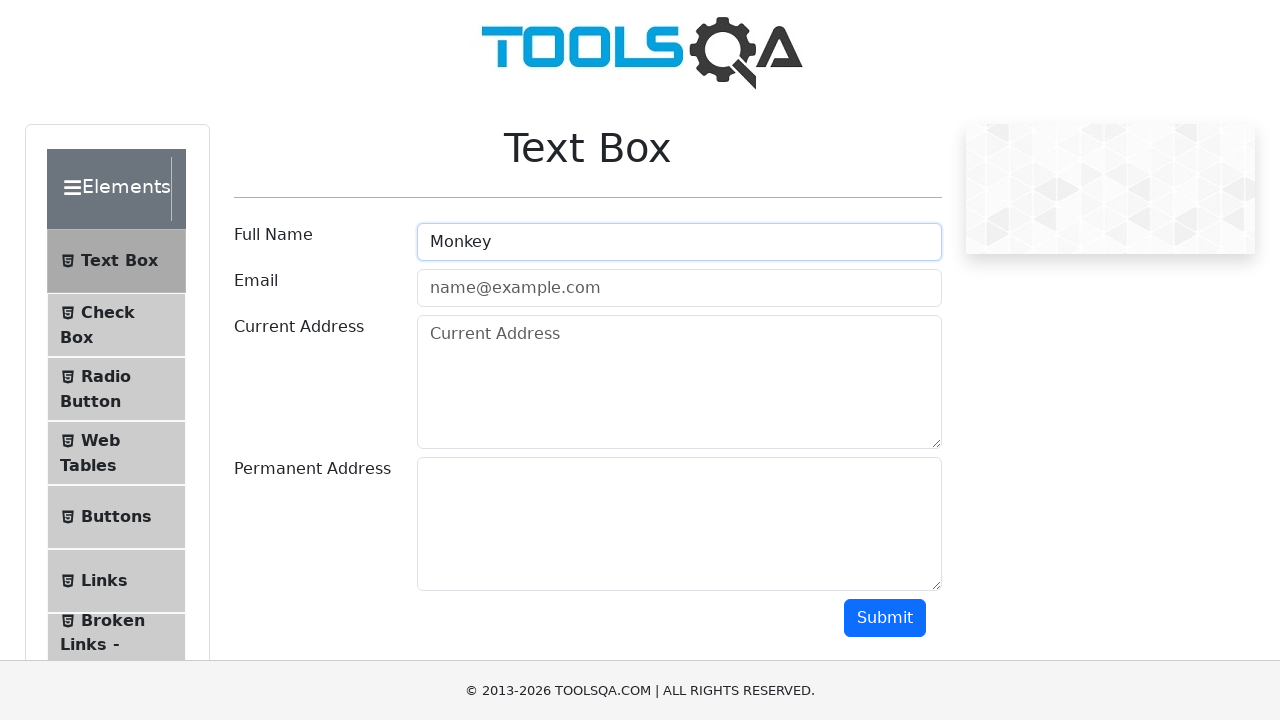

Filled Email field with 'monkey@gmail.com' on #userEmail-wrapper input
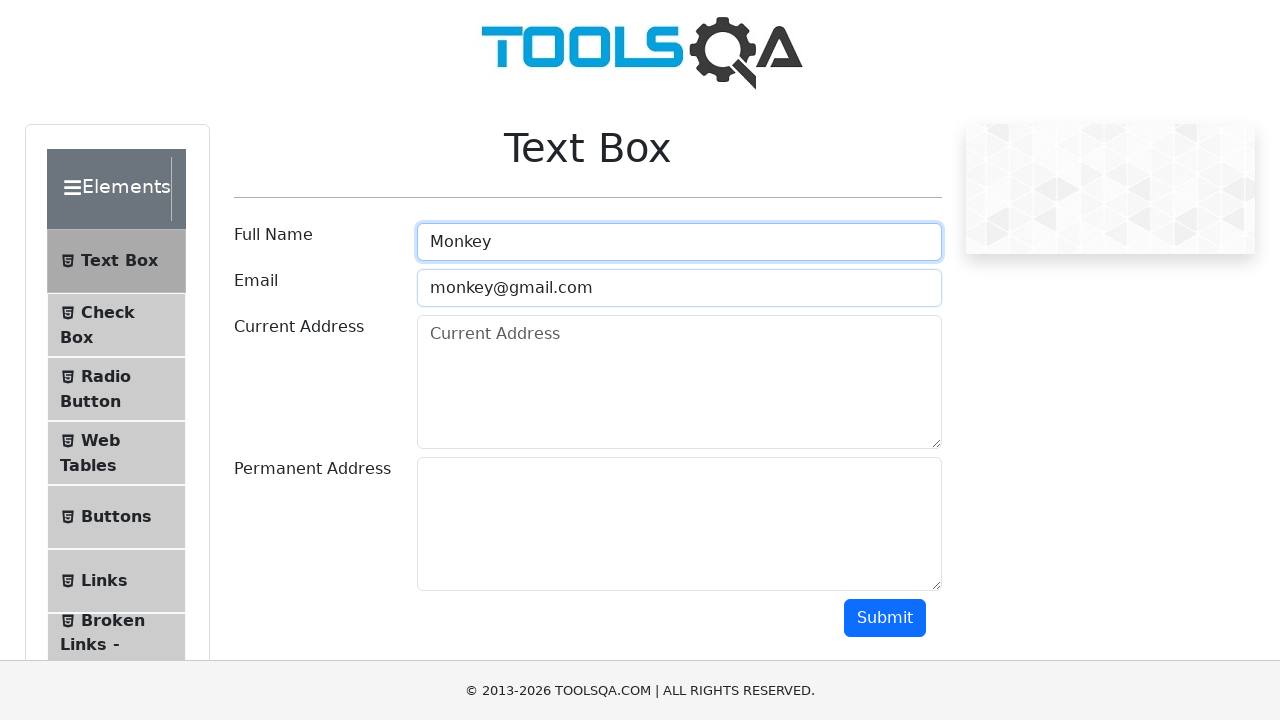

Filled Current Address field with 'street Monkey 5' on #currentAddress-wrapper textarea
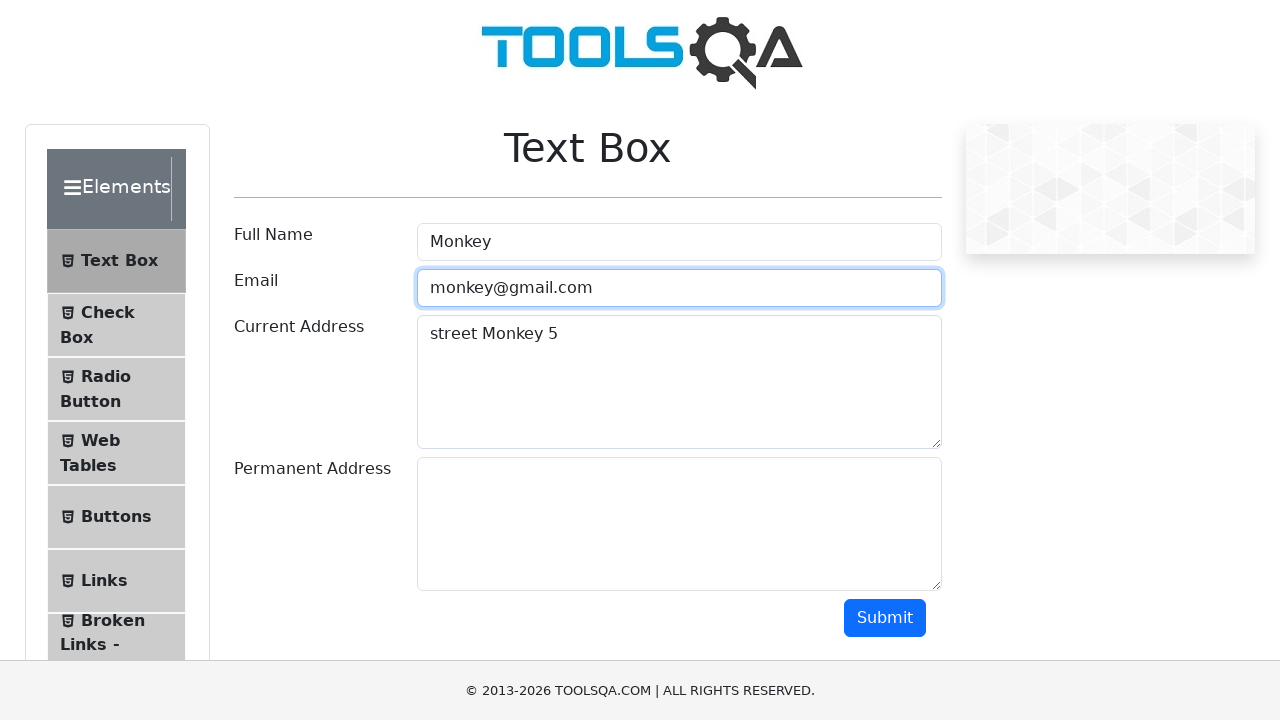

Filled Permanent Address field with 'Monkey street 6' on #permanentAddress-wrapper textarea
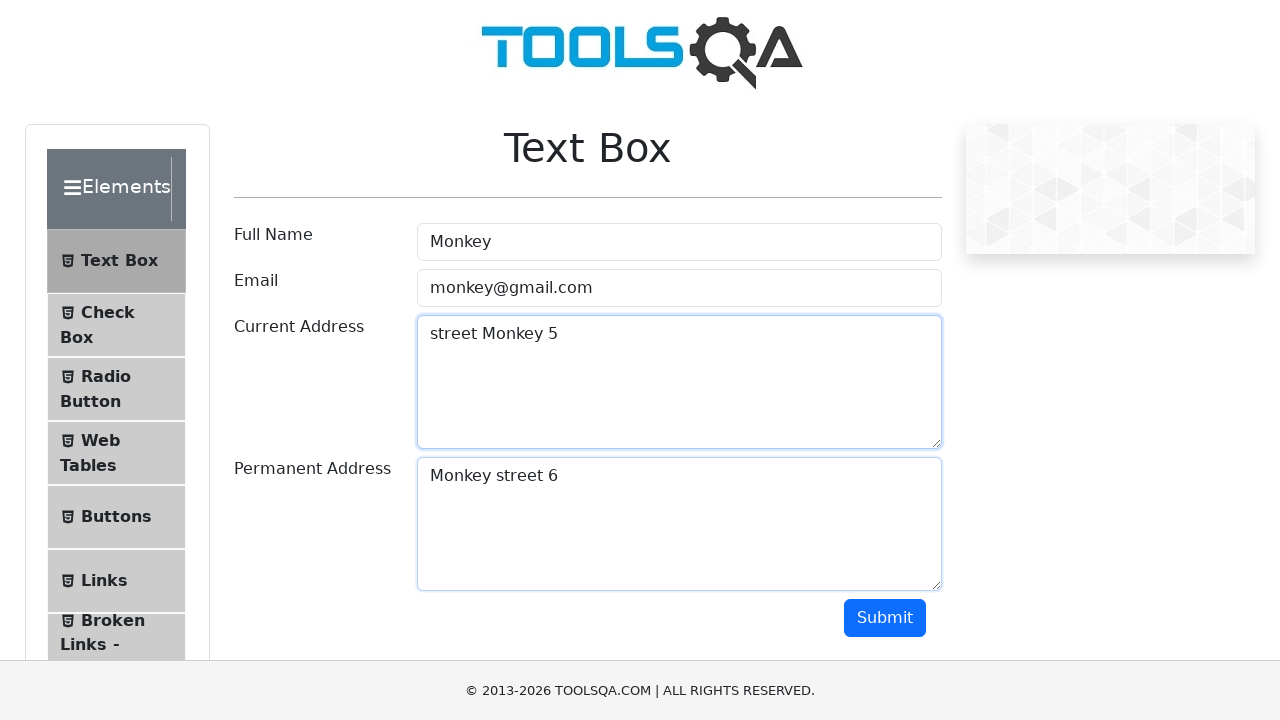

Clicked Submit button to submit the form at (885, 618) on button:has-text('Submit')
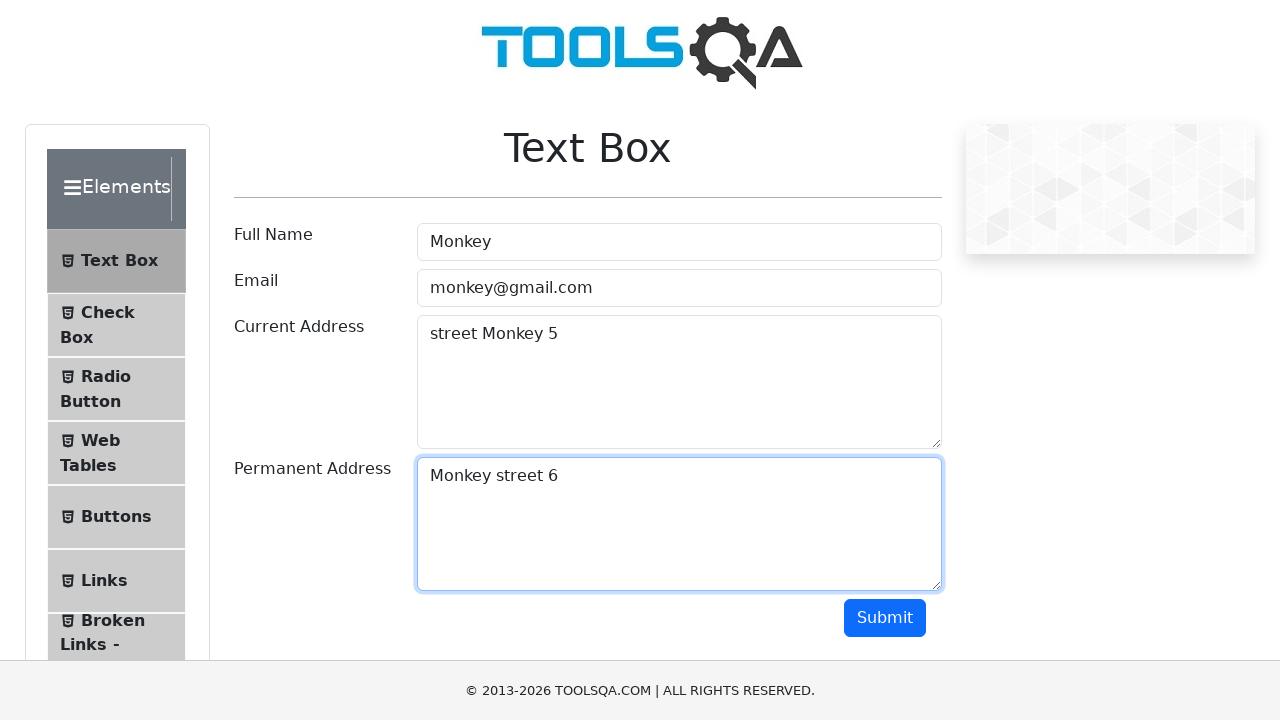

Form submission output appeared
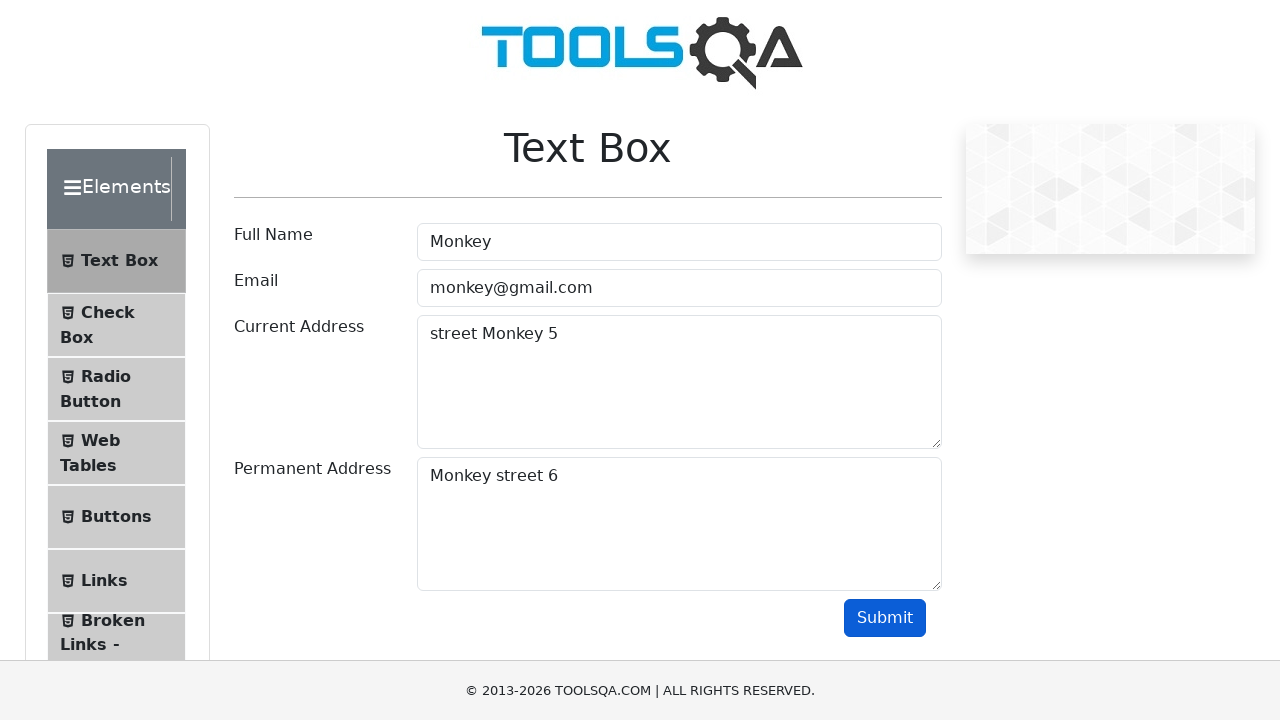

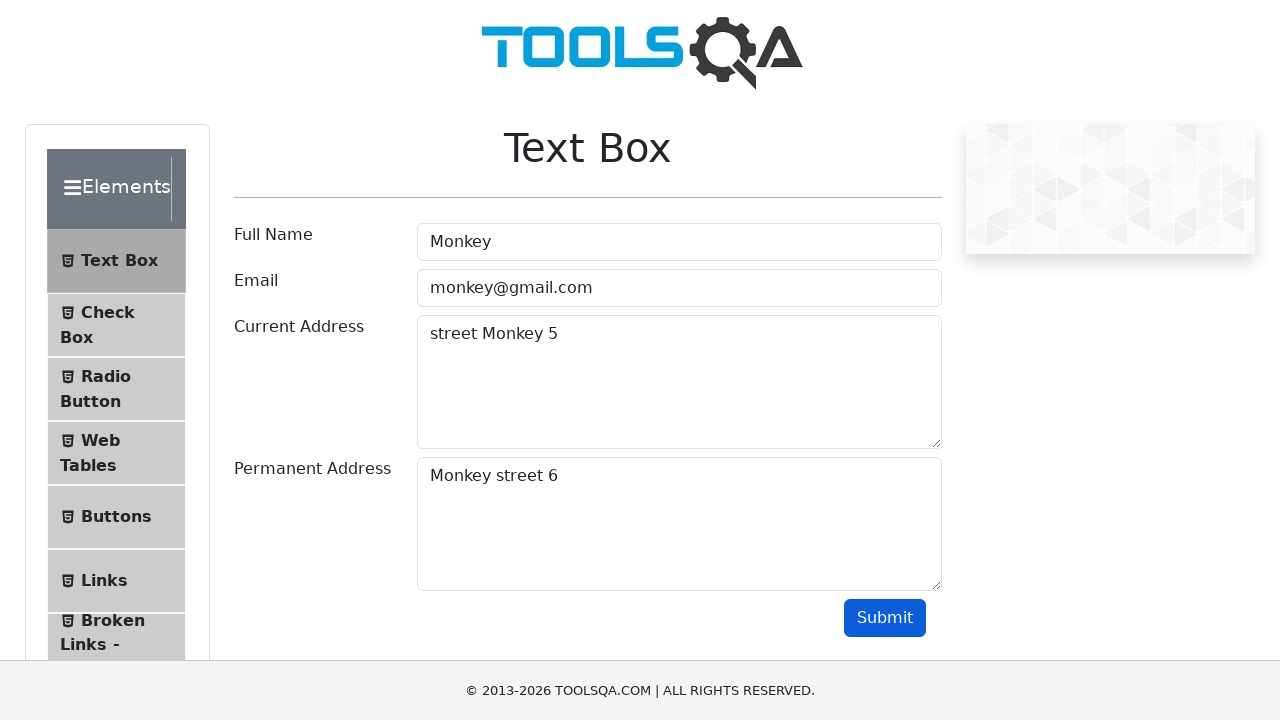